Tests JavaScript alert handling by clicking the first alert button, verifying the alert text, and accepting it

Starting URL: https://the-internet.herokuapp.com/javascript_alerts

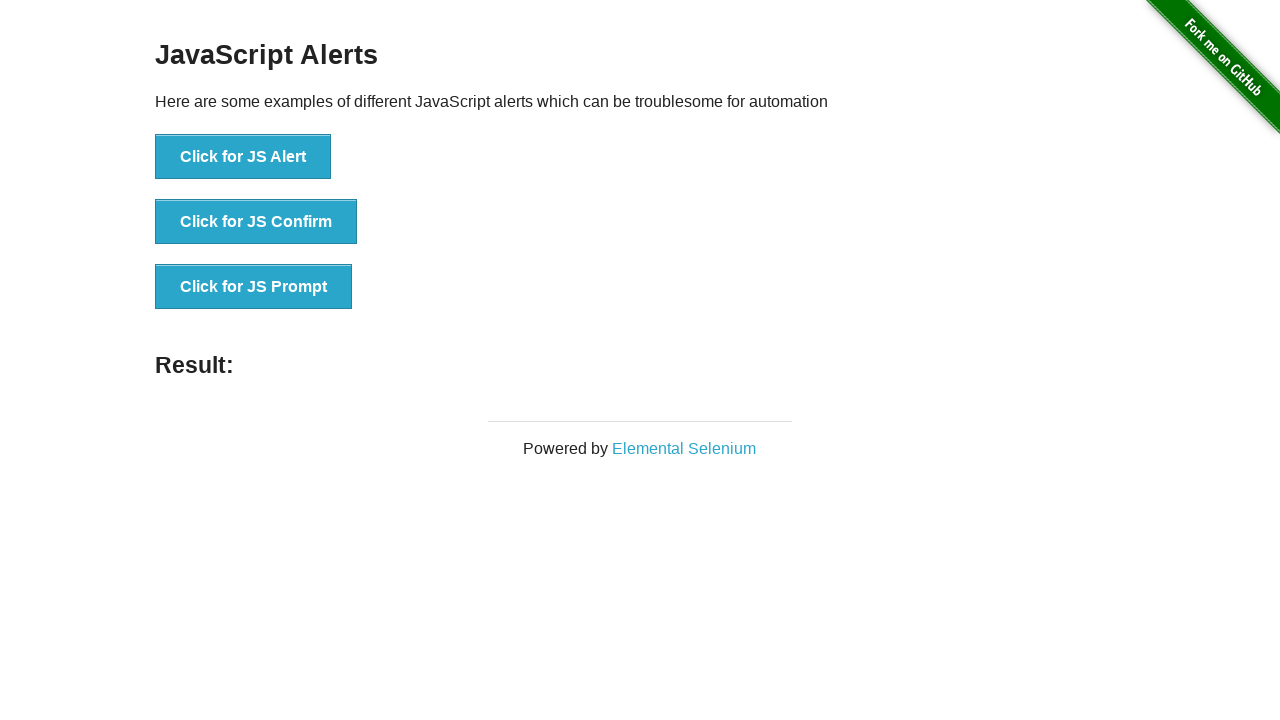

Clicked the first JavaScript alert button at (243, 157) on xpath=//*[text()='Click for JS Alert']
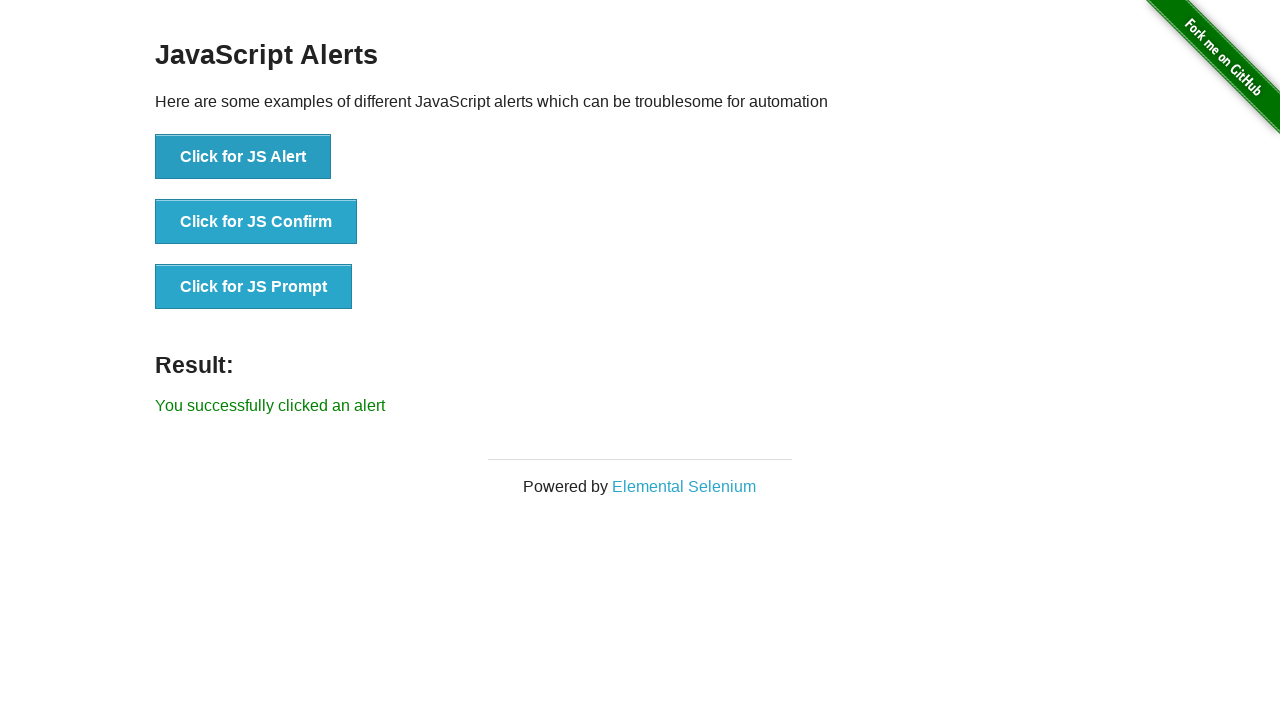

Set up dialog handler to accept alerts
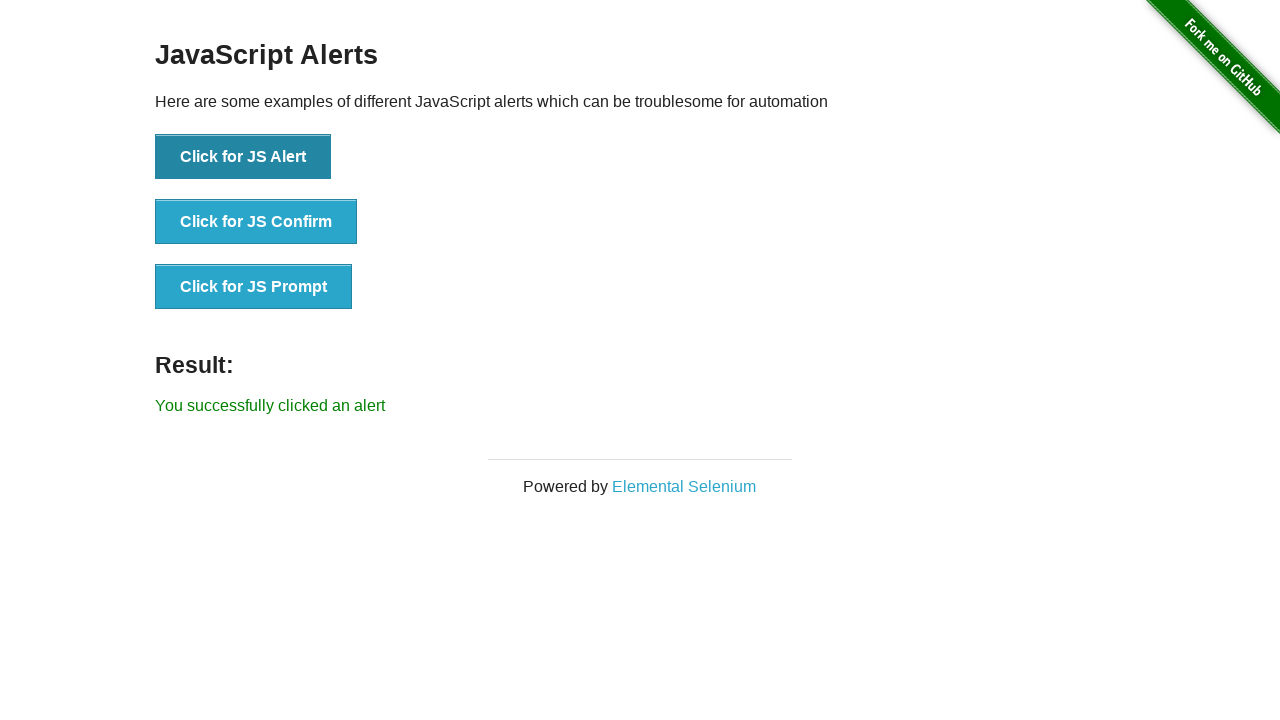

Clicked the JavaScript alert button to trigger alert at (243, 157) on xpath=//*[text()='Click for JS Alert']
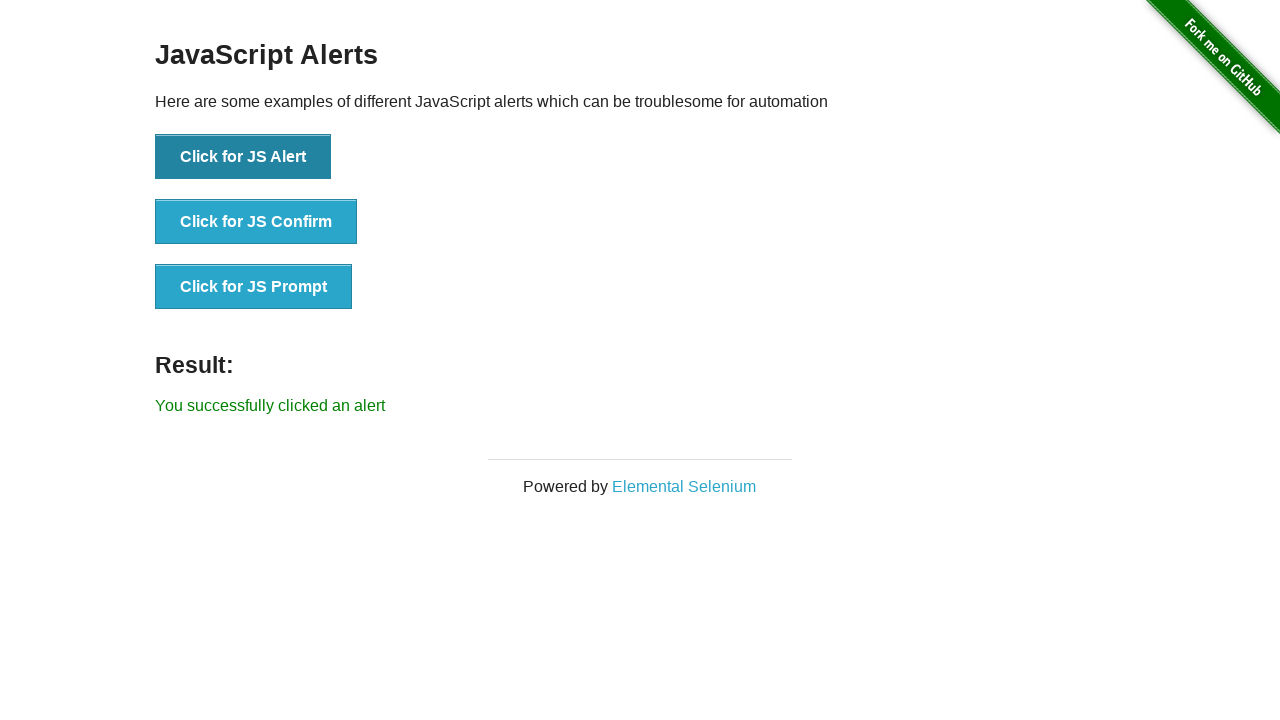

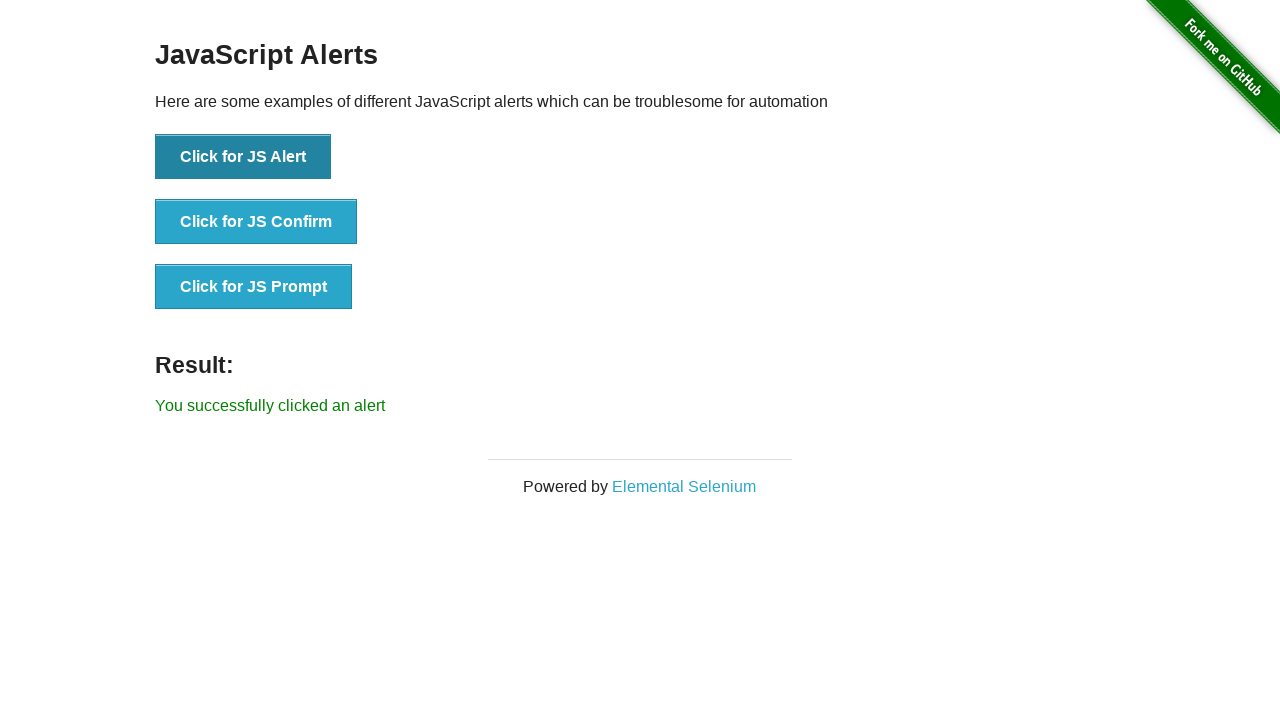